Tests login functionality by filling username and password fields and clicking submit

Starting URL: http://atidcollege.co.il/Xamples/webdriveradvance.html

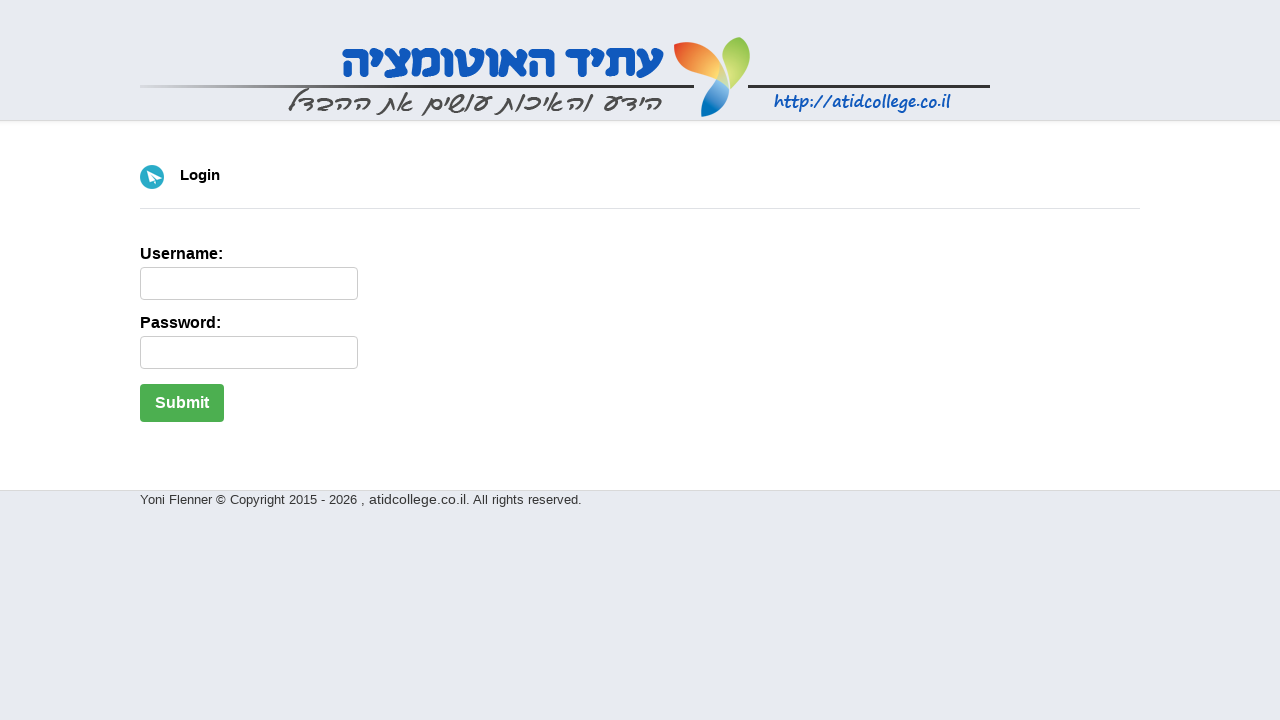

Filled username field with 'Selenium' on #username2
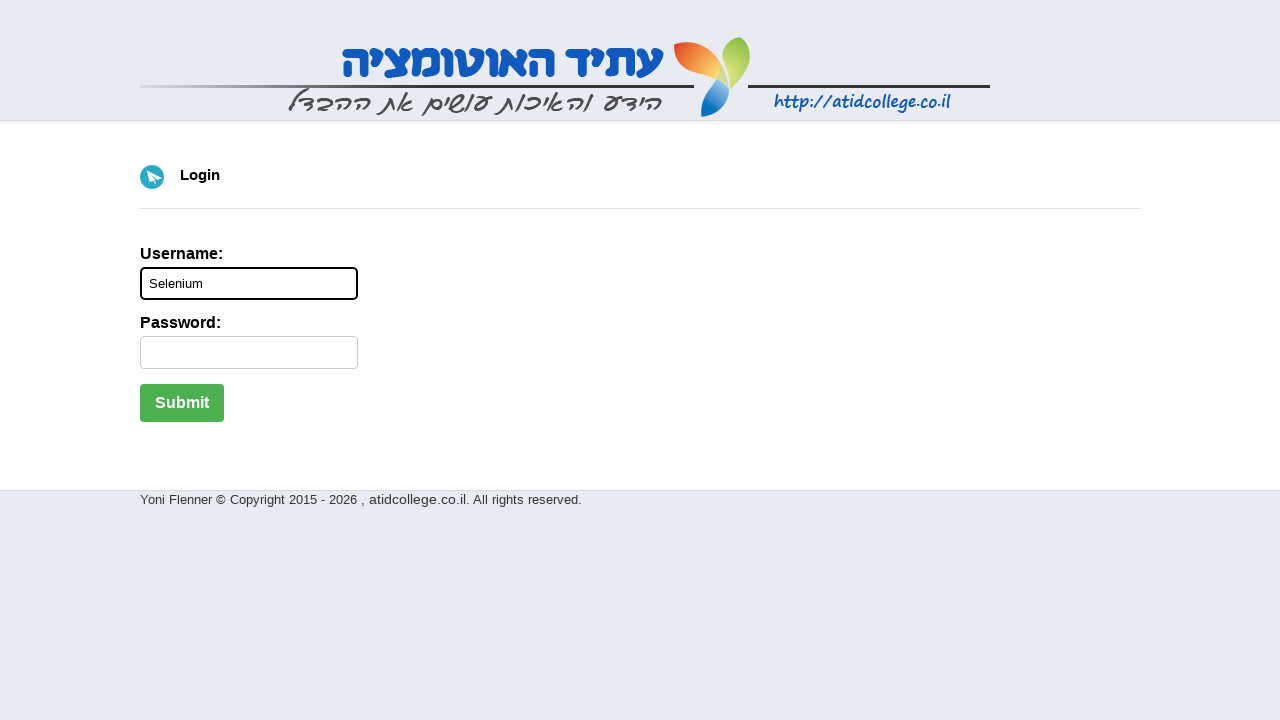

Filled password field with 'webdriver' on #password2
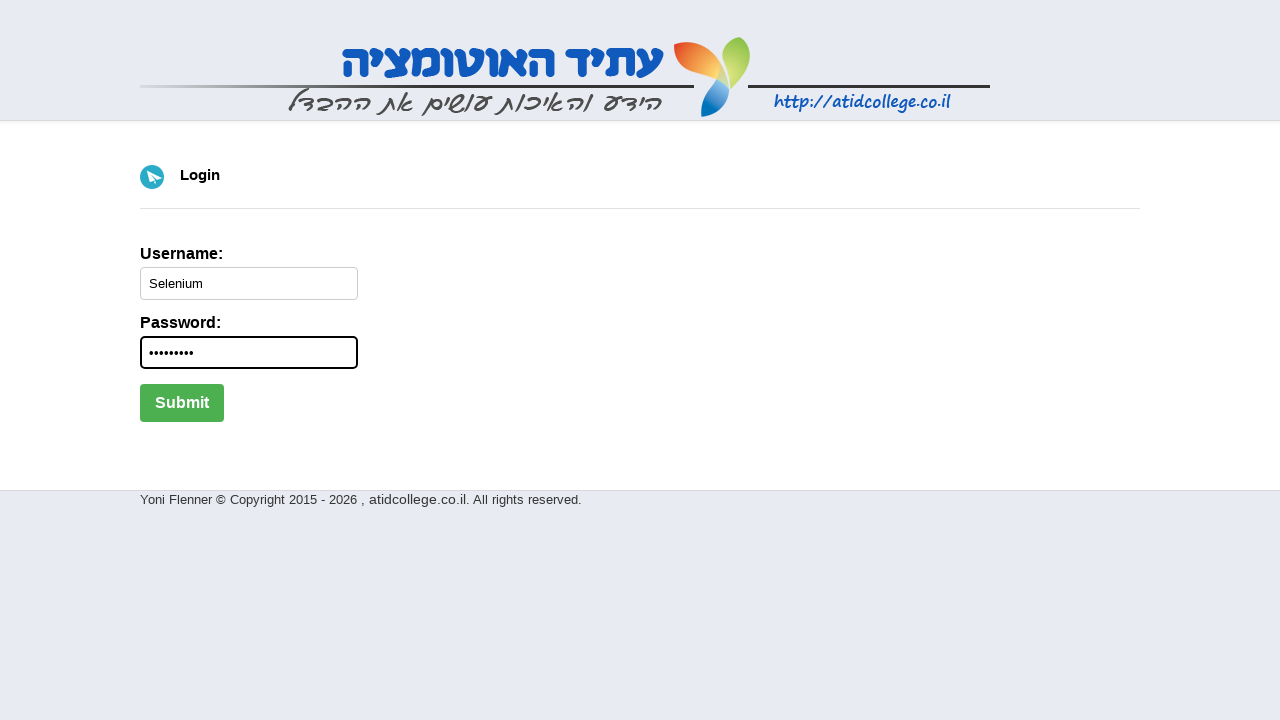

Clicked submit button to complete login at (182, 403) on #submit
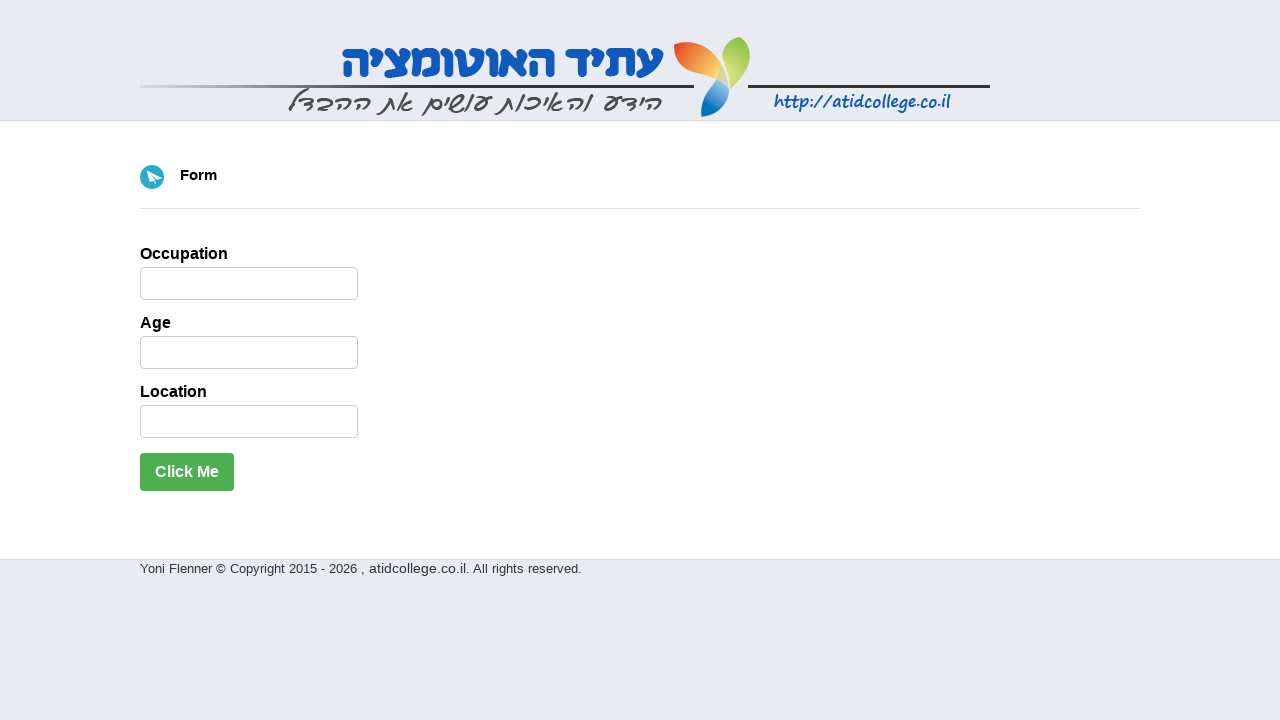

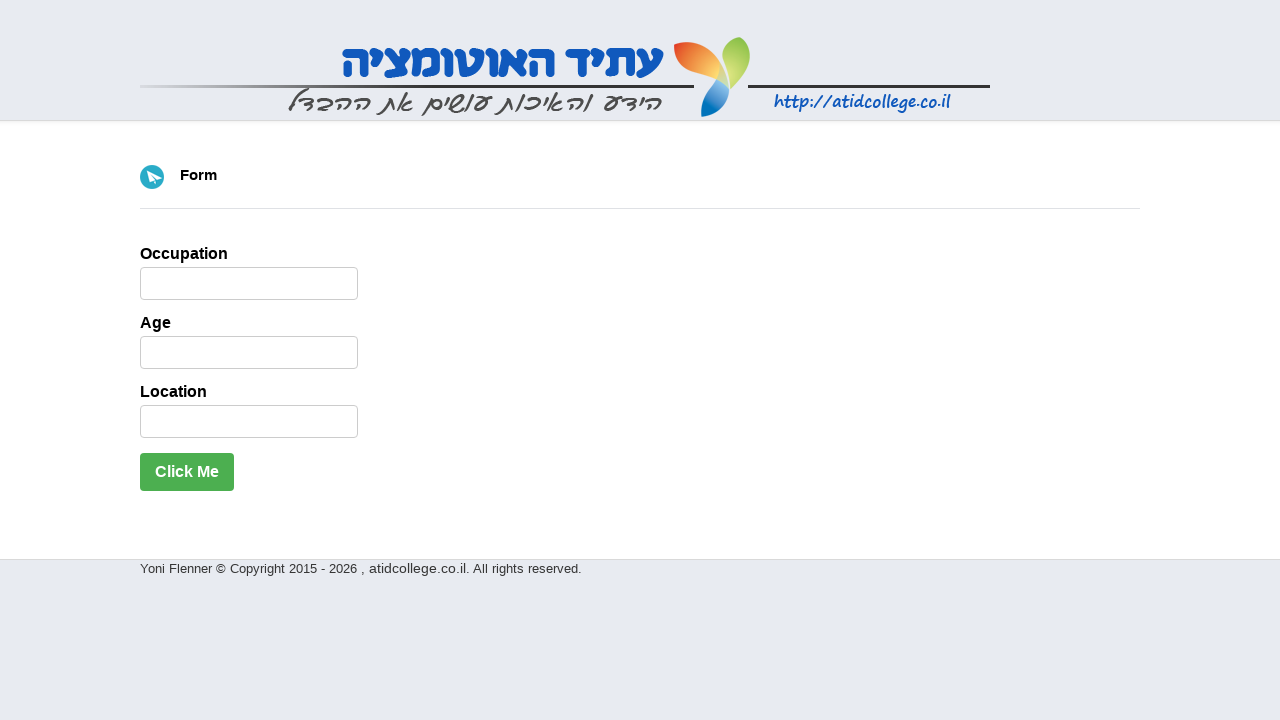